Tests a basic form demo by entering text into a message input field and clicking a button to show the message

Starting URL: https://syntaxprojects.com/basic-first-form-demo.php

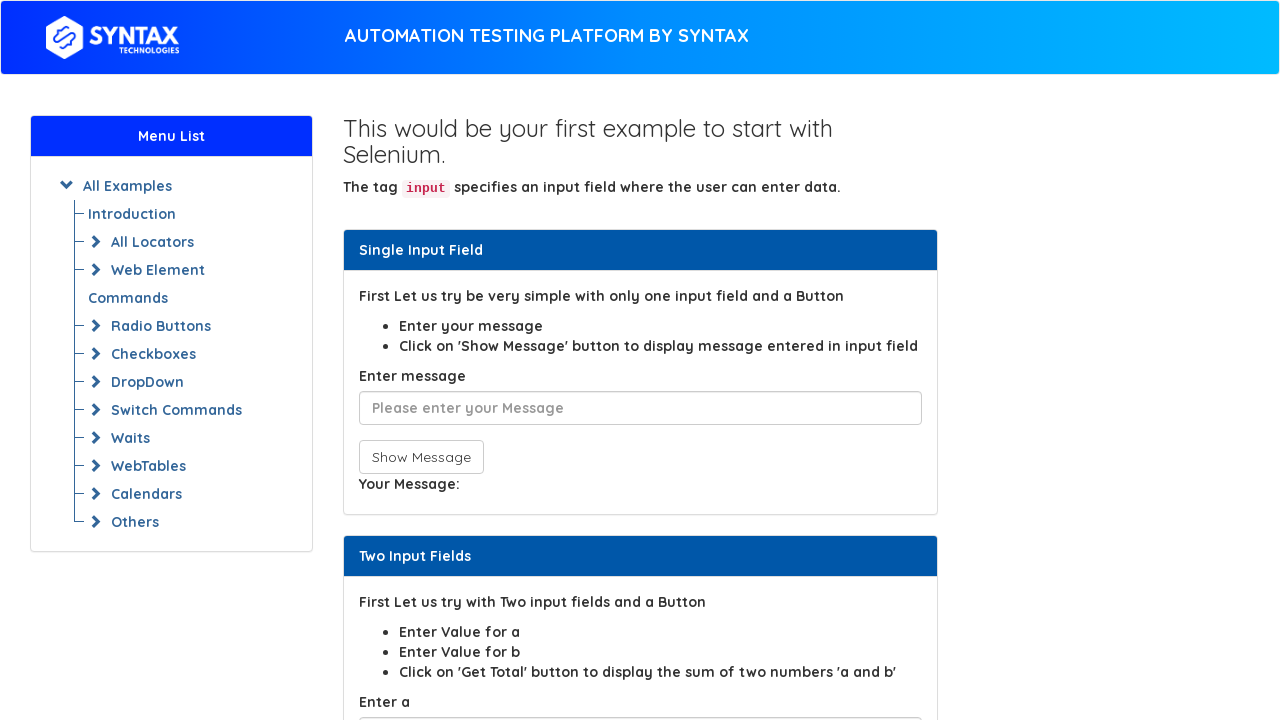

Filled message input field with 'abracadbra' using CSS selector with partial attribute match on input[placeholder*='Please enter your Message']
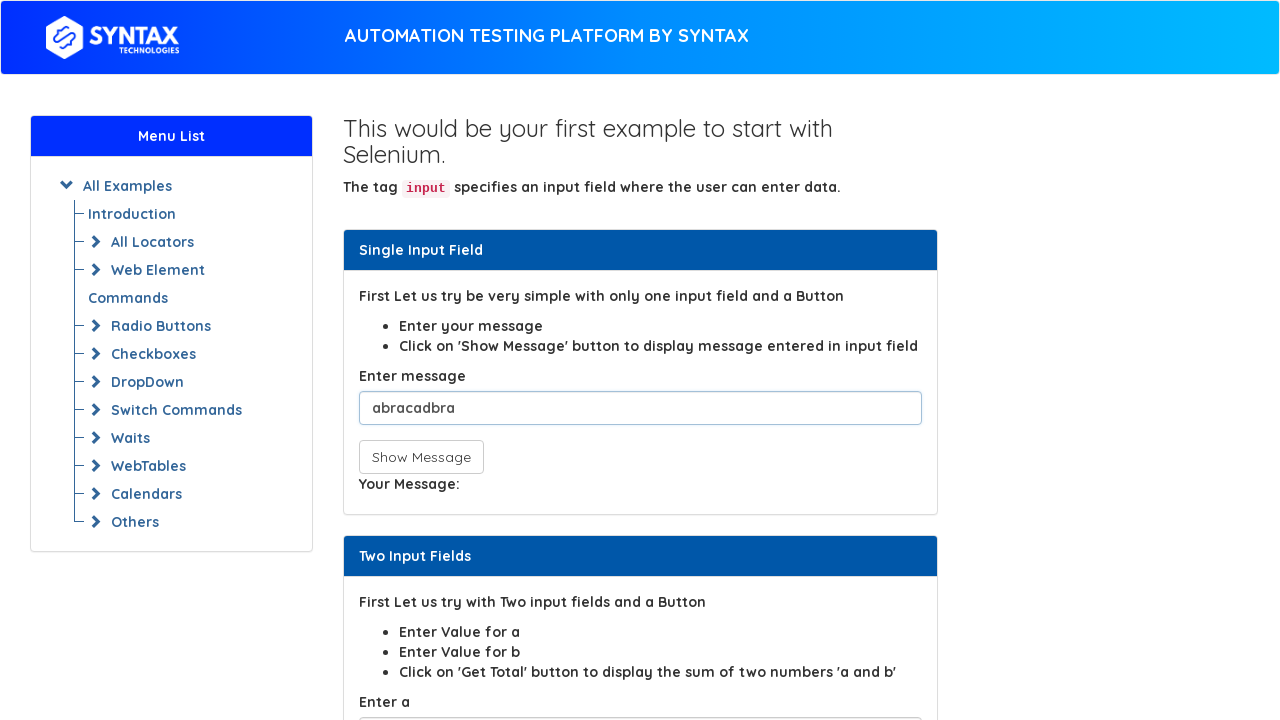

Clicked show message button using CSS selector with starts-with attribute match at (421, 457) on button[onclick^='showIn']
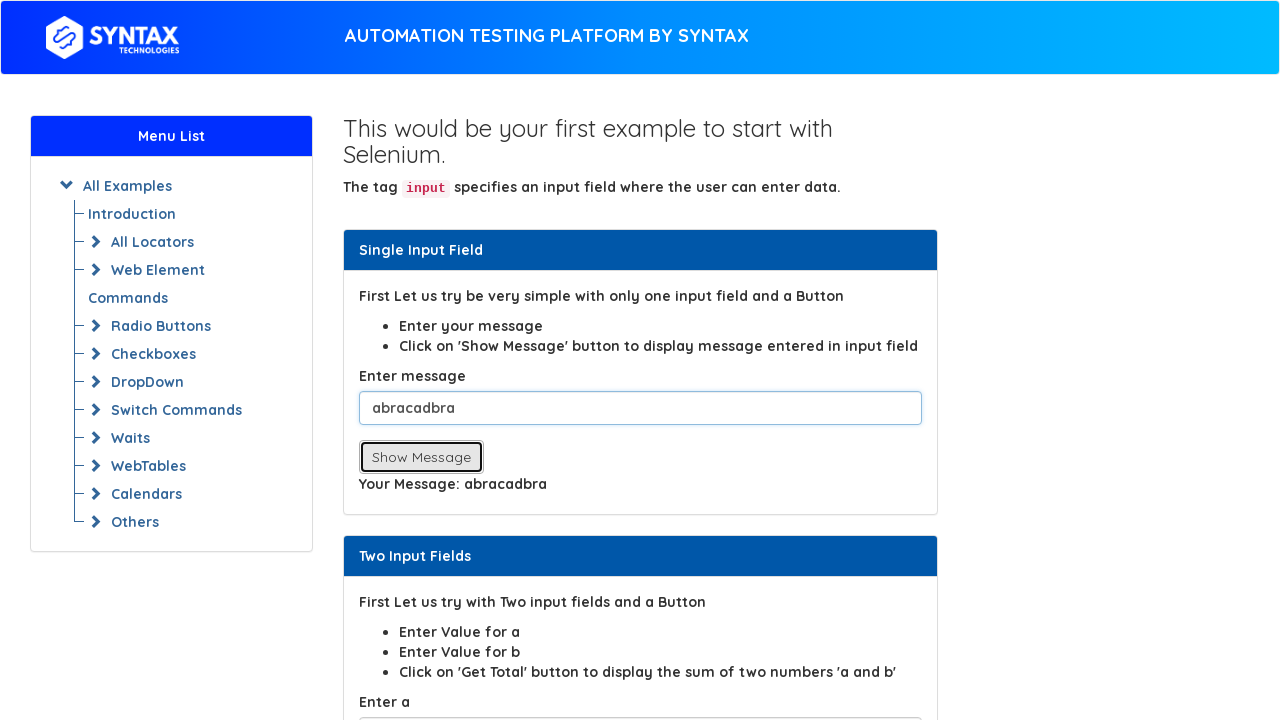

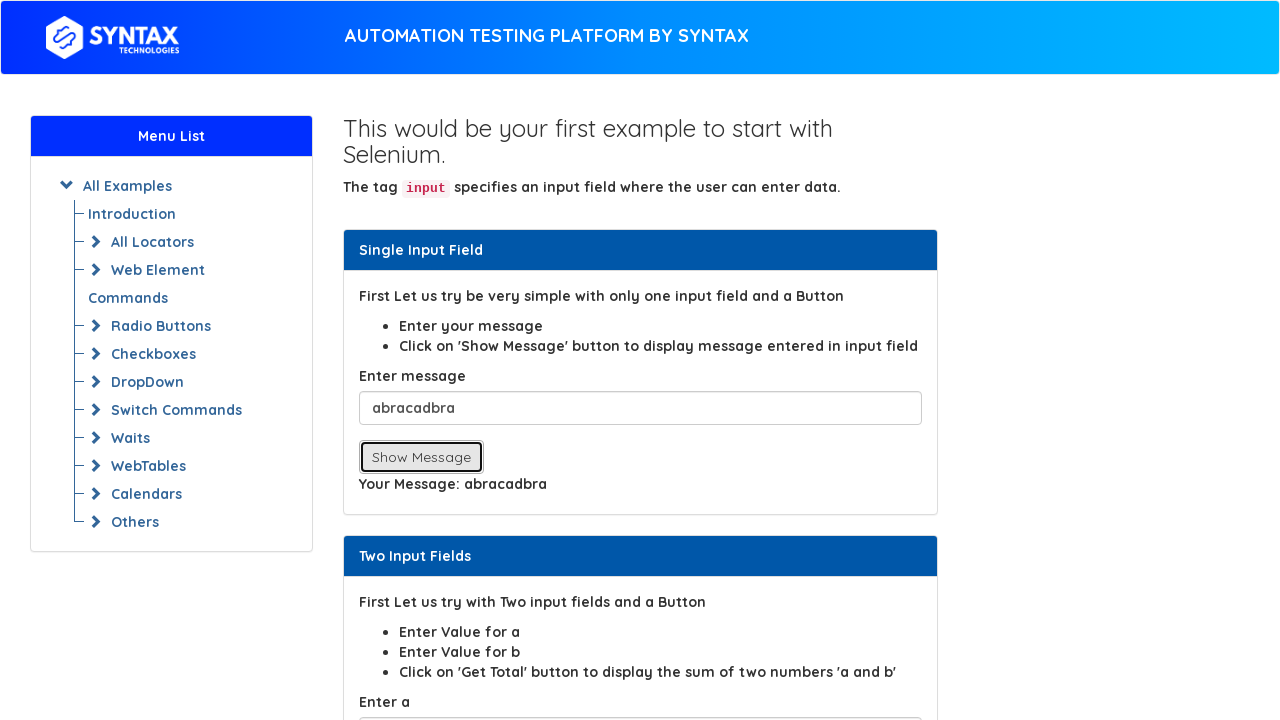